Tests handling of a JavaScript alert dialog by clicking a button that triggers an alert and accepting it.

Starting URL: https://www.lambdatest.com/selenium-playground/javascript-alert-box-demo

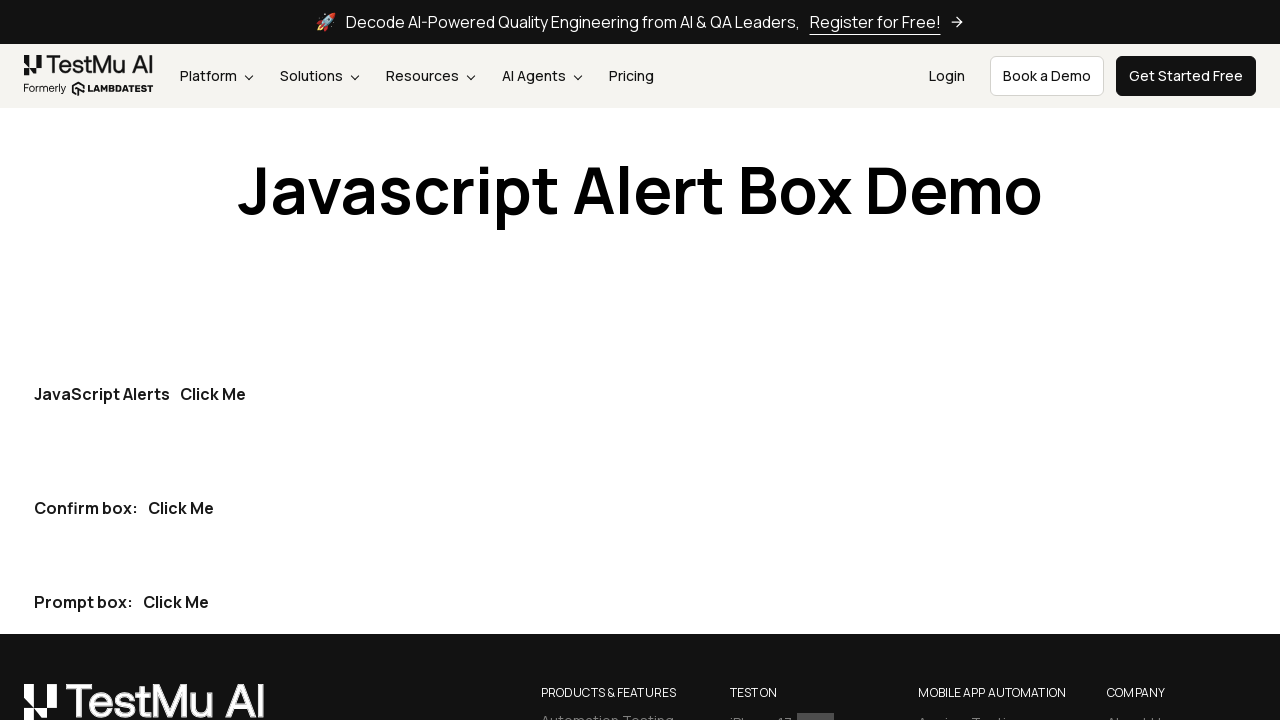

Set up dialog handler to accept JavaScript alerts
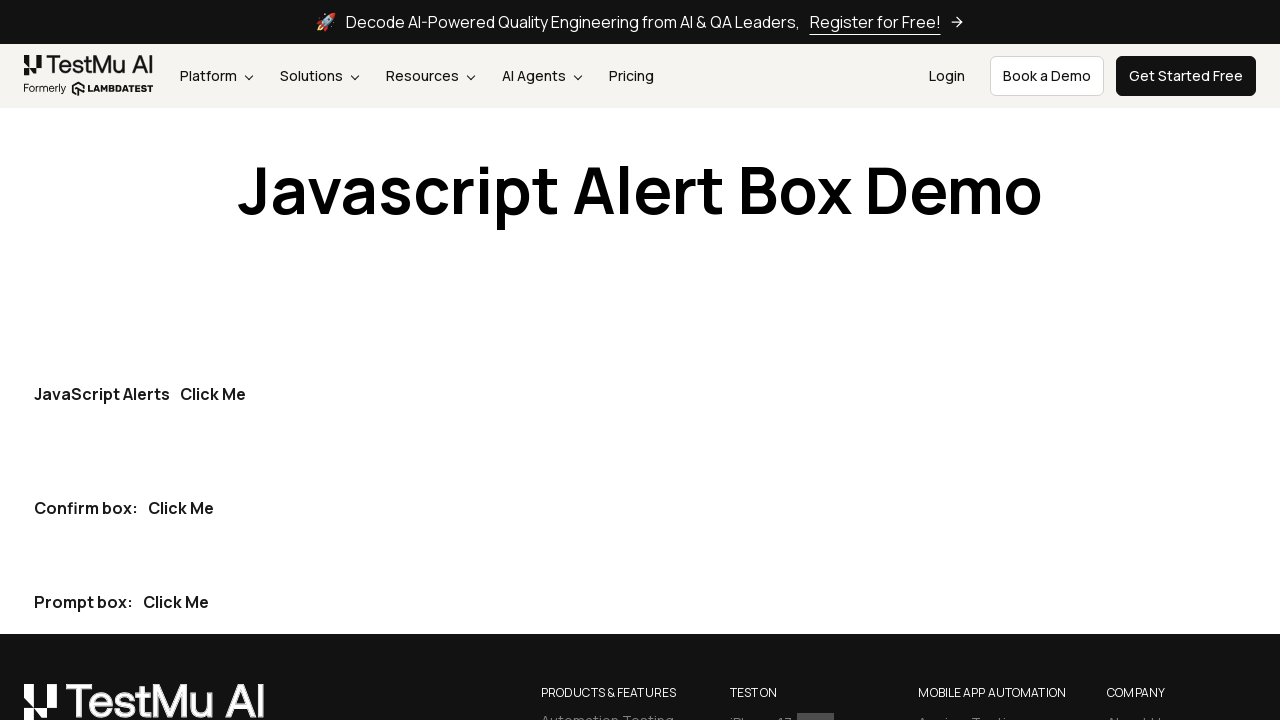

Clicked the first 'Click Me' button to trigger JavaScript alert at (213, 394) on button:has-text("Click Me") >> nth=0
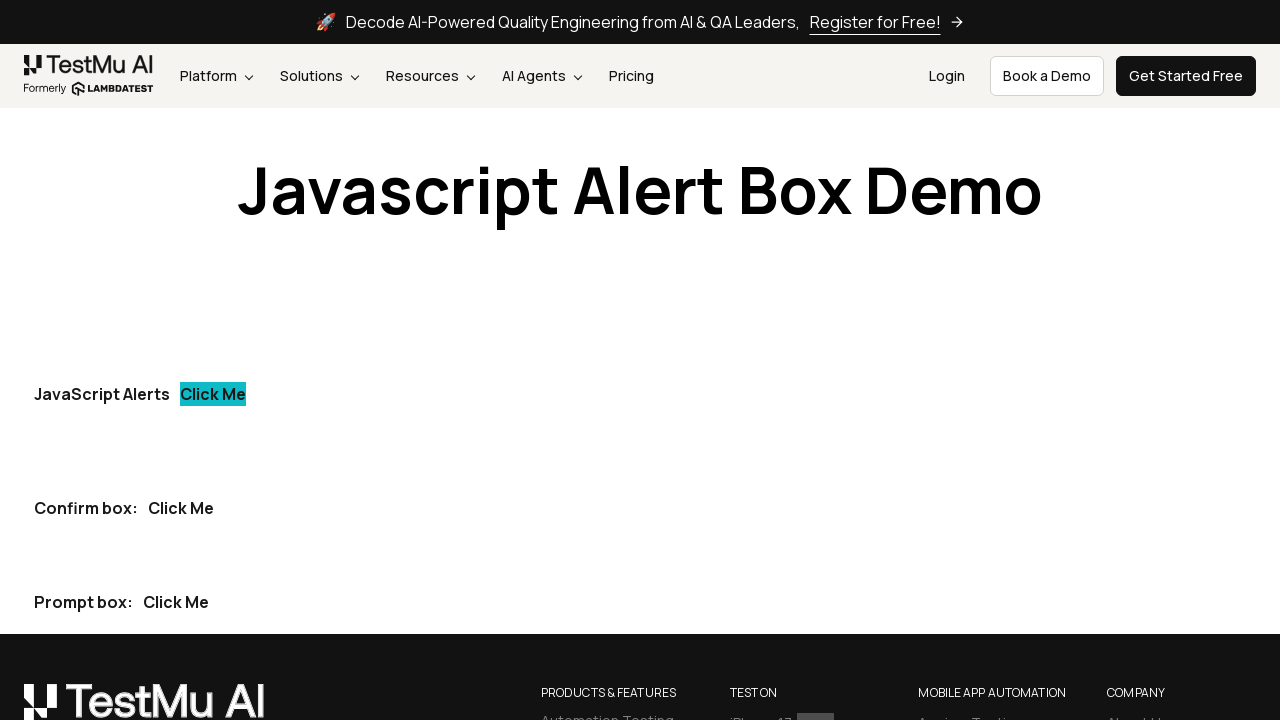

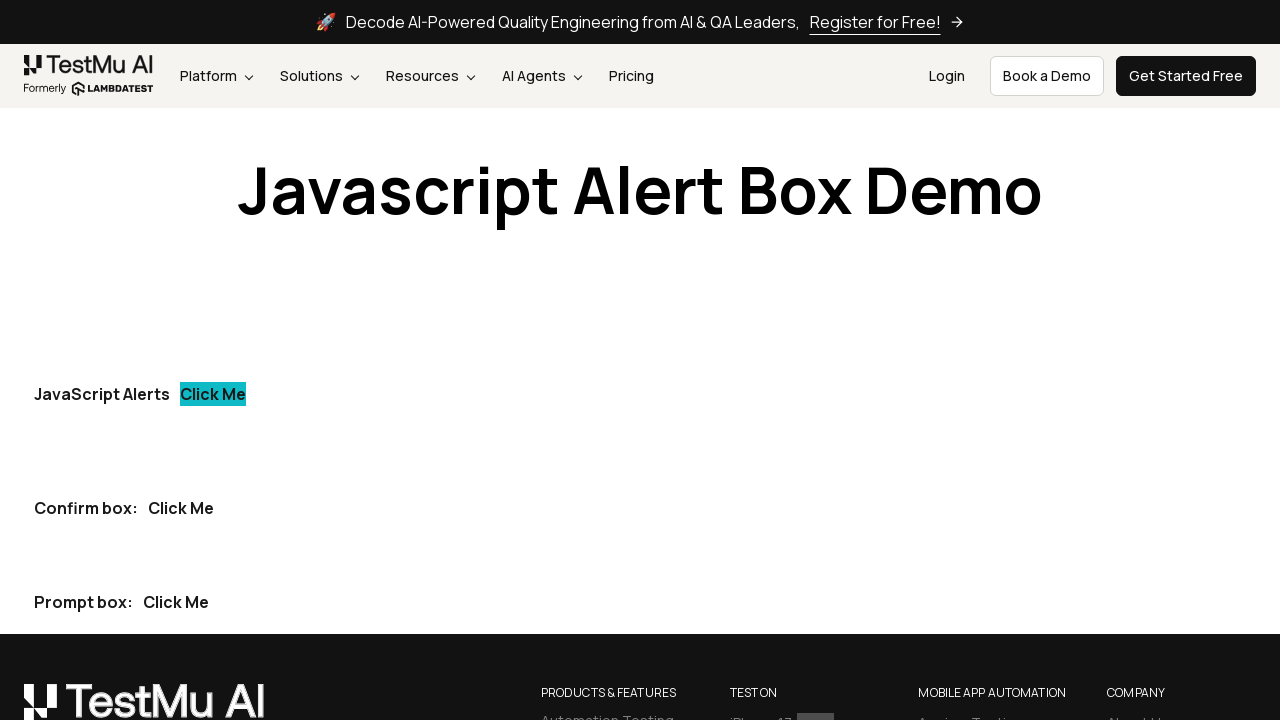